Tests filtering to display only active (incomplete) todo items

Starting URL: https://demo.playwright.dev/todomvc

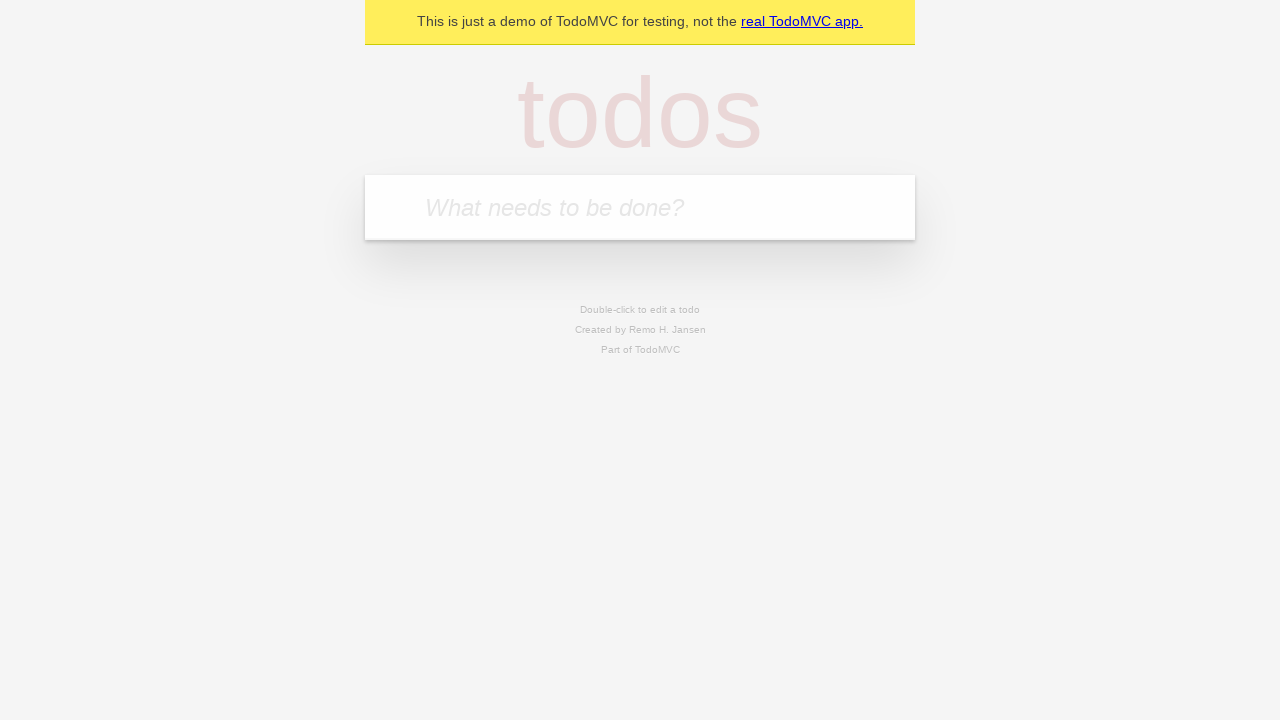

Filled todo input with 'buy some cheese' on internal:attr=[placeholder="What needs to be done?"i]
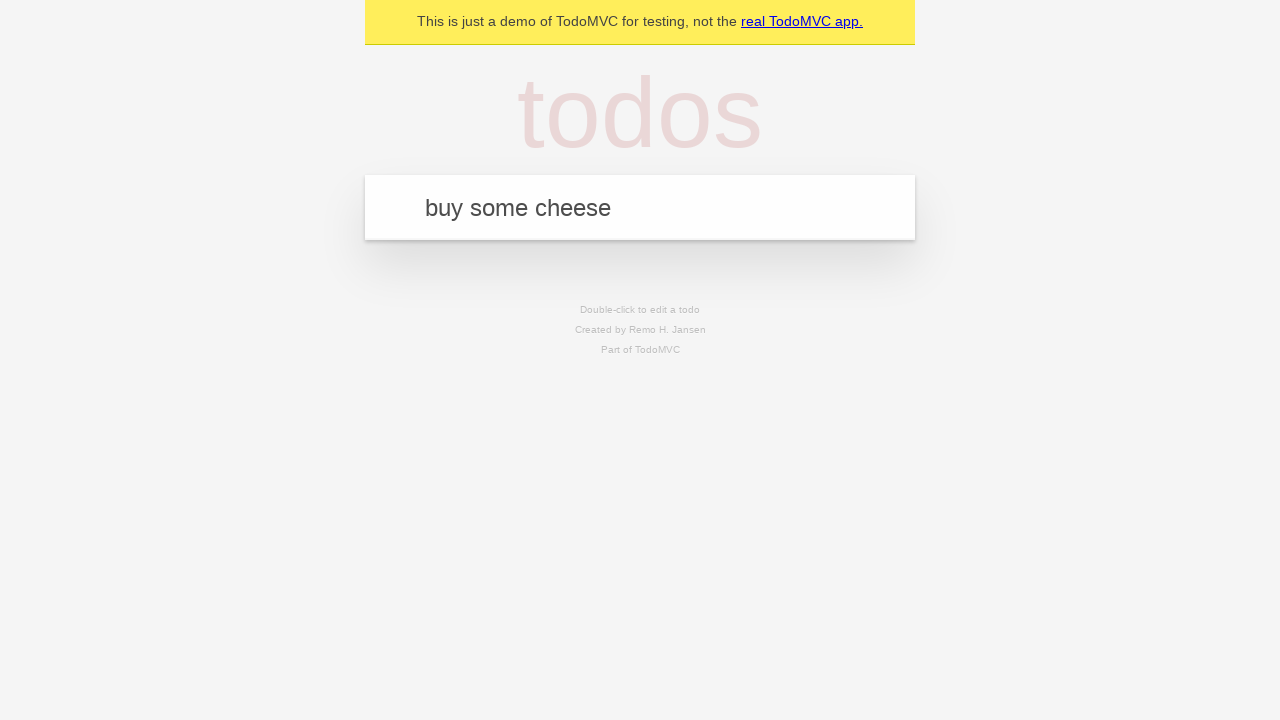

Pressed Enter to add first todo item on internal:attr=[placeholder="What needs to be done?"i]
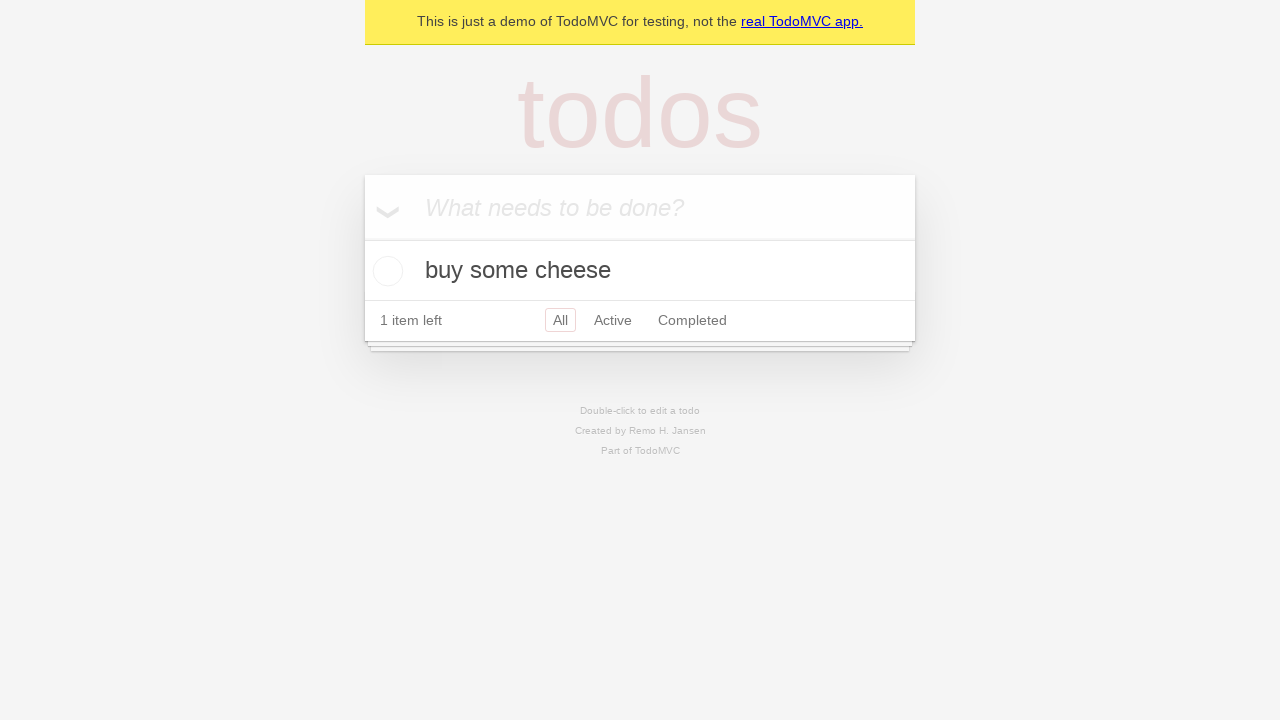

Filled todo input with 'feed the cat' on internal:attr=[placeholder="What needs to be done?"i]
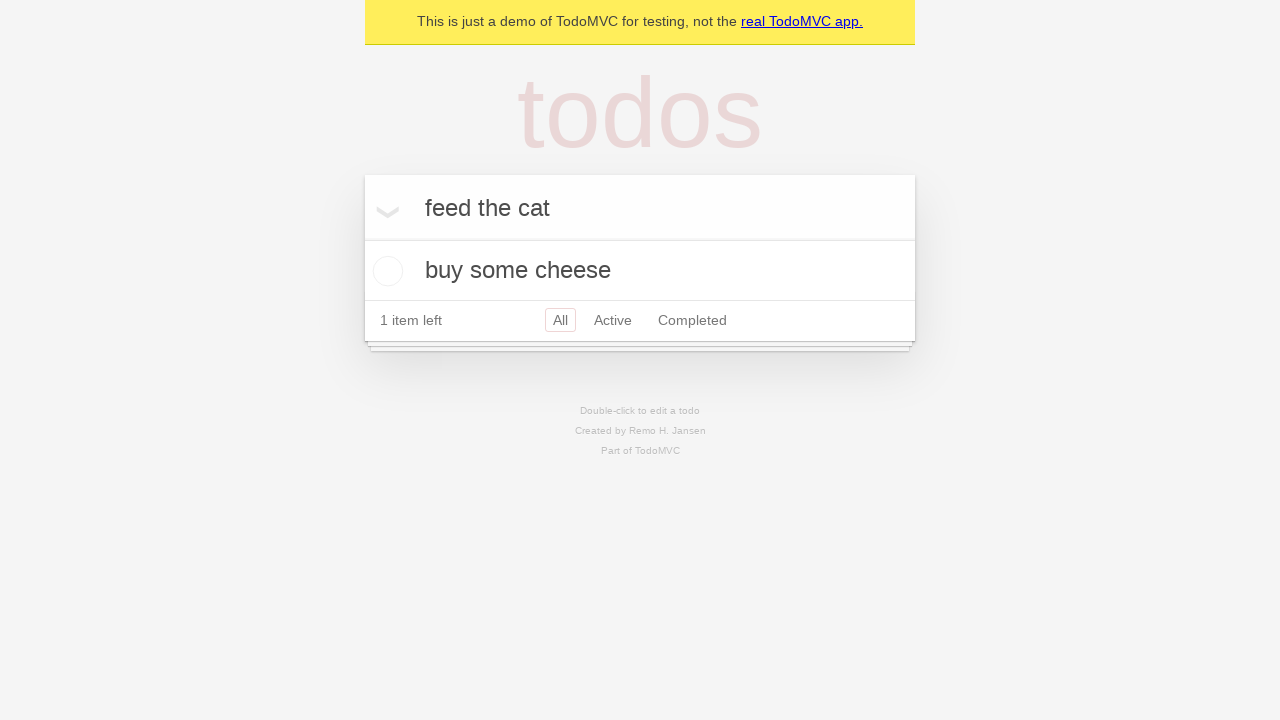

Pressed Enter to add second todo item on internal:attr=[placeholder="What needs to be done?"i]
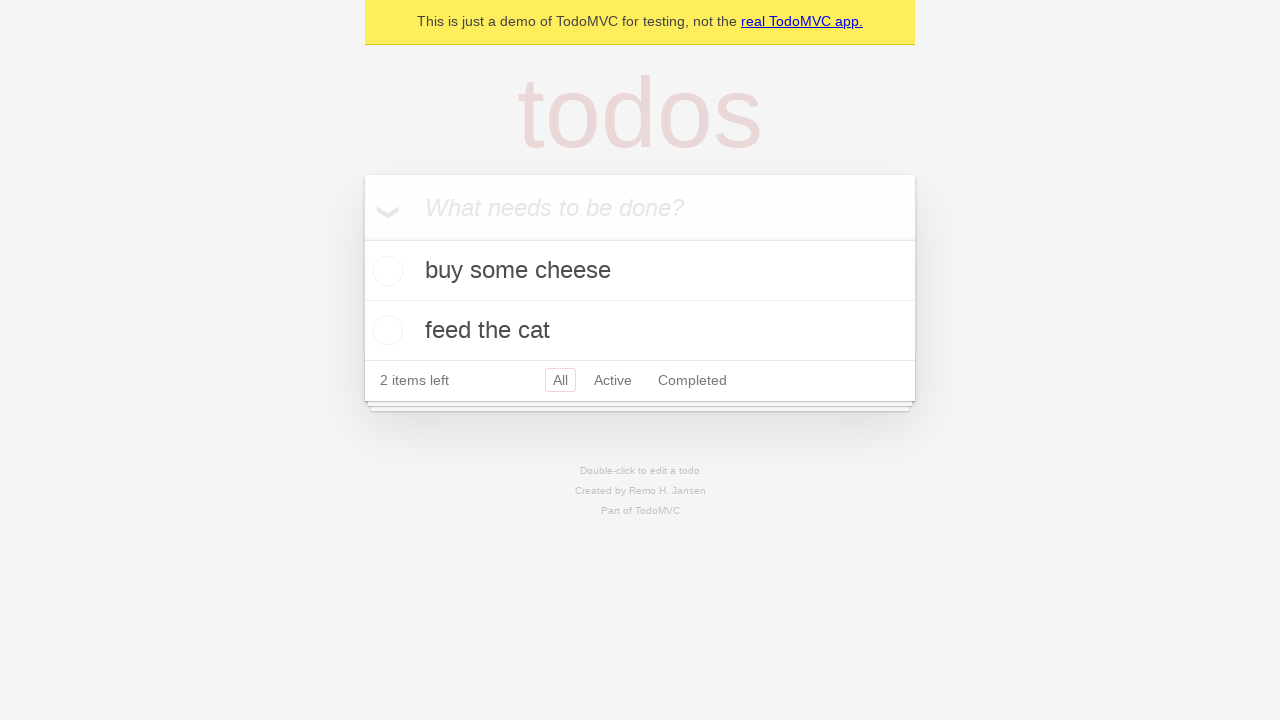

Filled todo input with 'book a doctors appointment' on internal:attr=[placeholder="What needs to be done?"i]
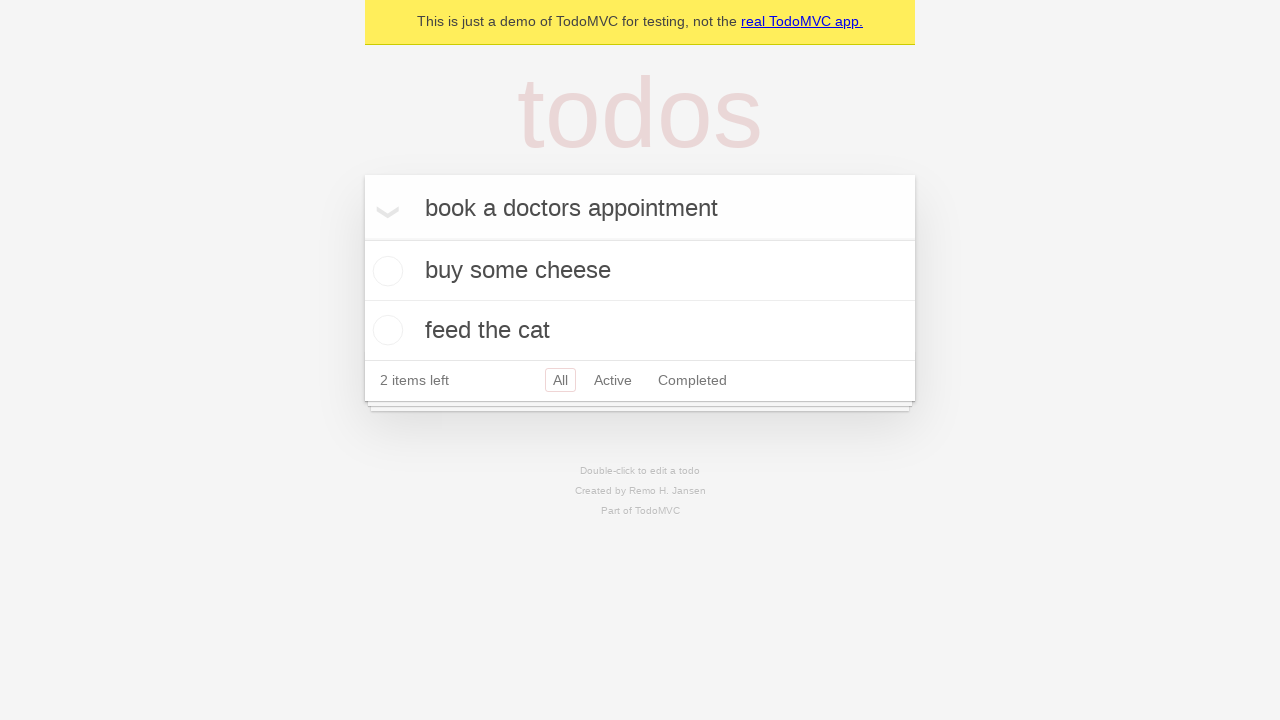

Pressed Enter to add third todo item on internal:attr=[placeholder="What needs to be done?"i]
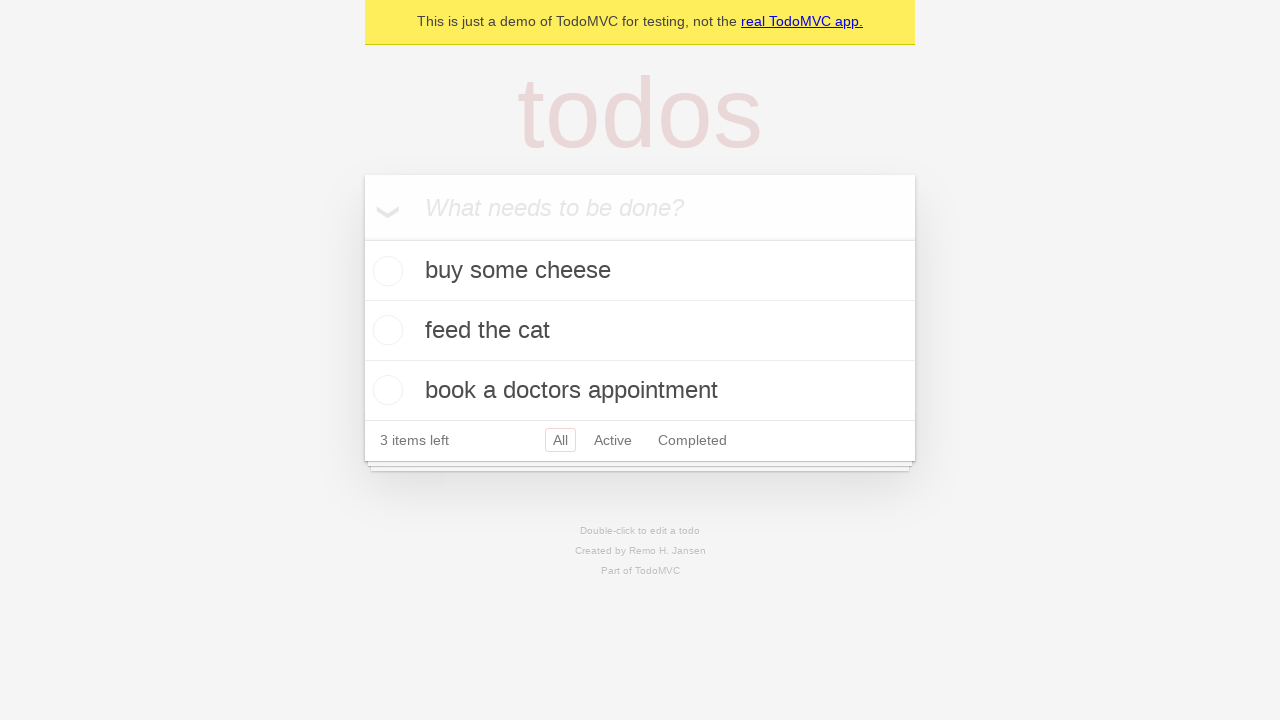

Checked the second todo item checkbox to mark it complete at (385, 330) on internal:testid=[data-testid="todo-item"s] >> nth=1 >> internal:role=checkbox
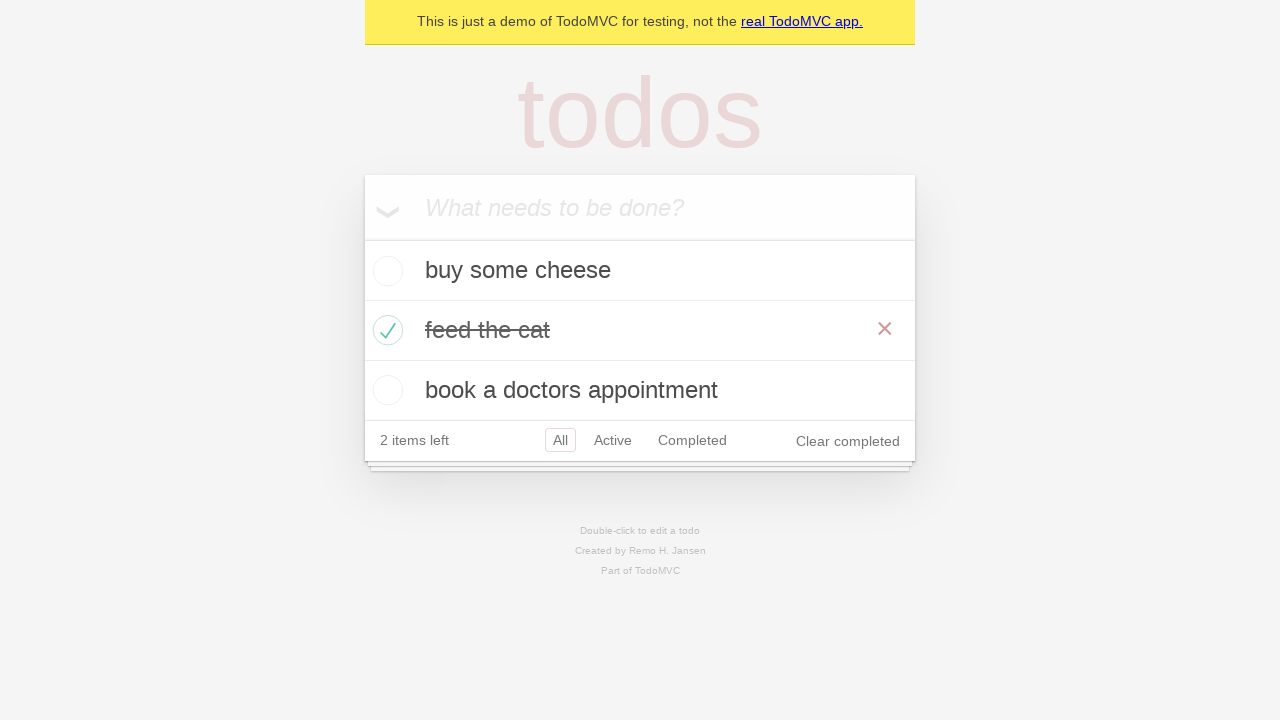

Clicked Active filter to display only incomplete todo items at (613, 440) on internal:role=link[name="Active"i]
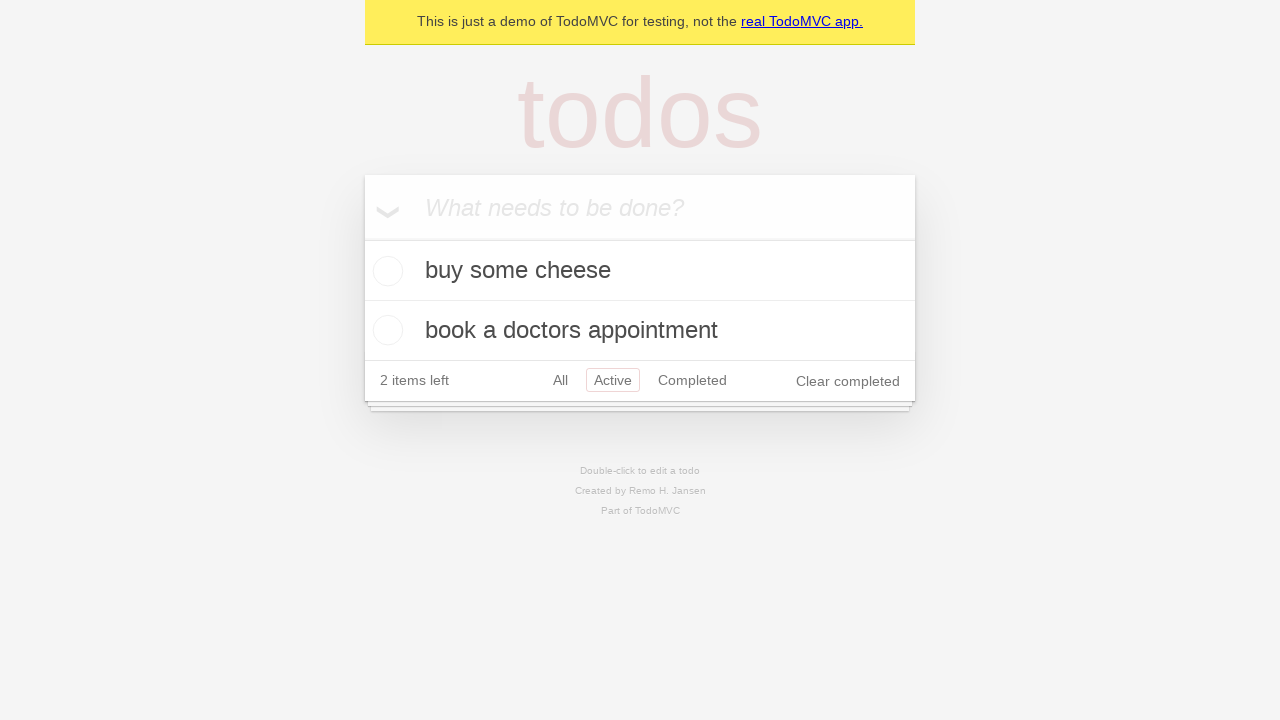

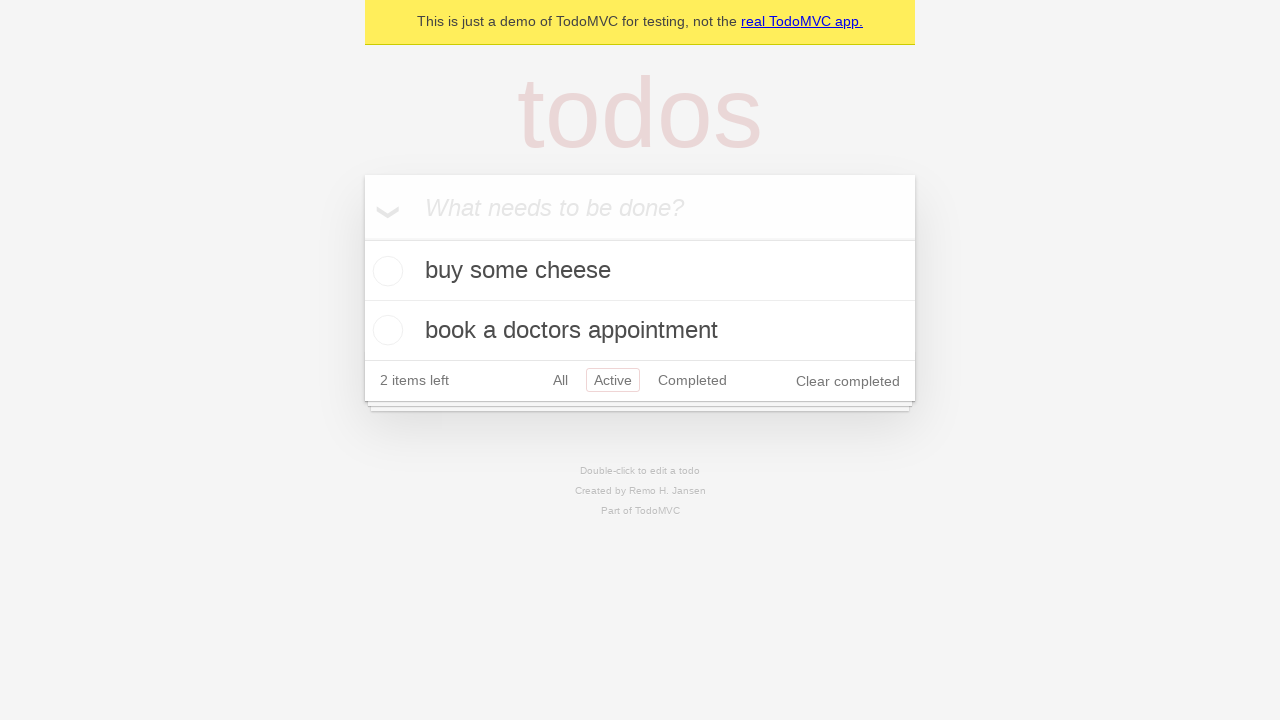